Tests checkbox toggle functionality by clicking a checkbox twice to verify toggle behavior, and verifies that links are present on the registration page

Starting URL: http://demo.automationtesting.in/Register.html

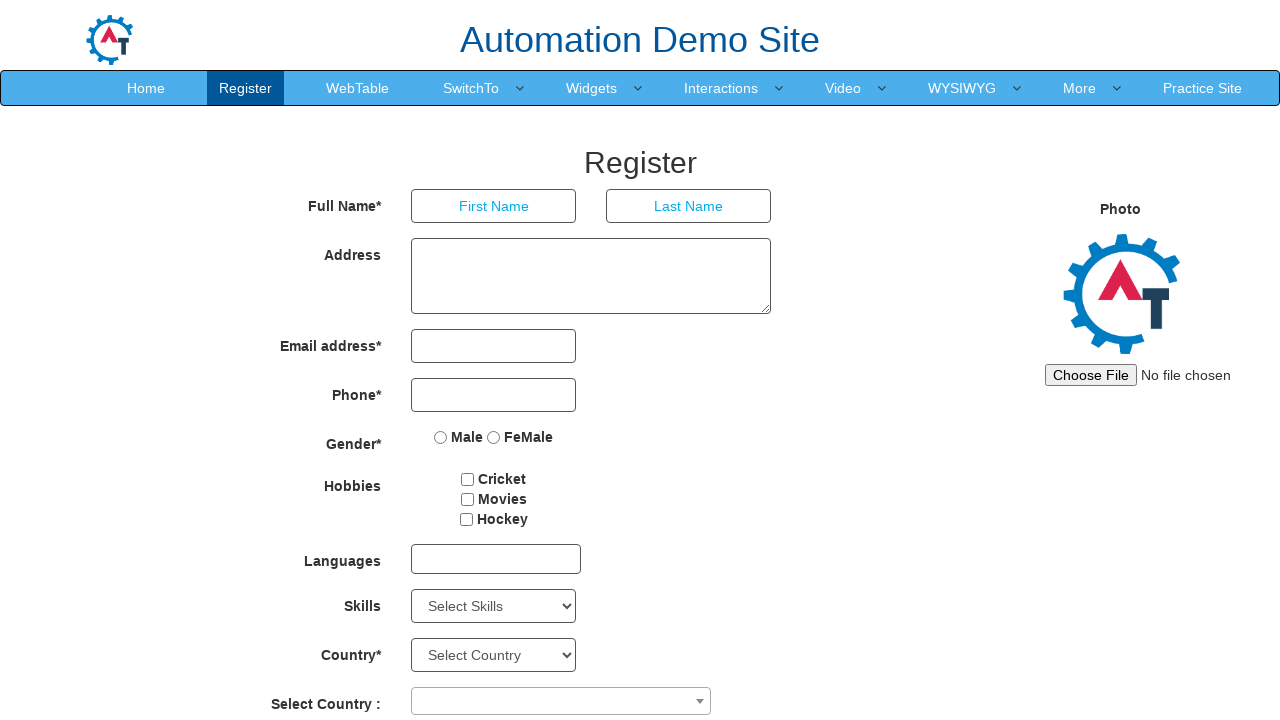

Navigated to Facebook registration page
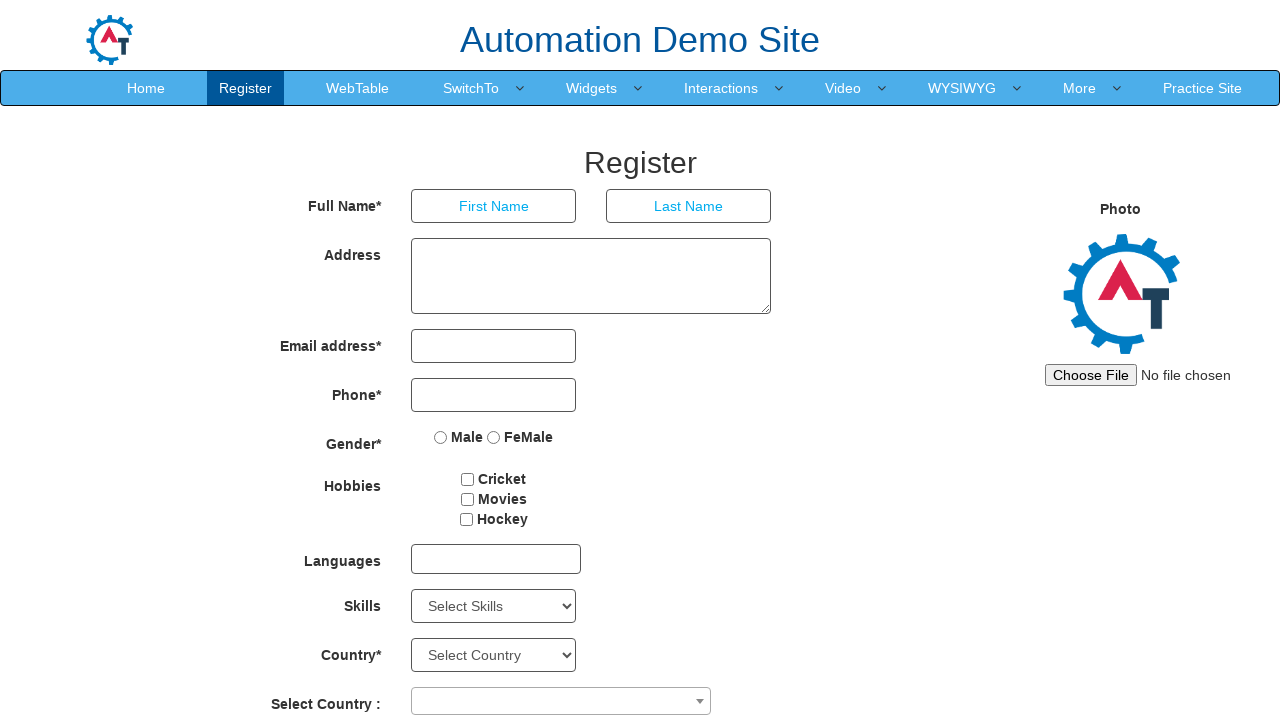

Located checkbox element with ID 'checkbox1'
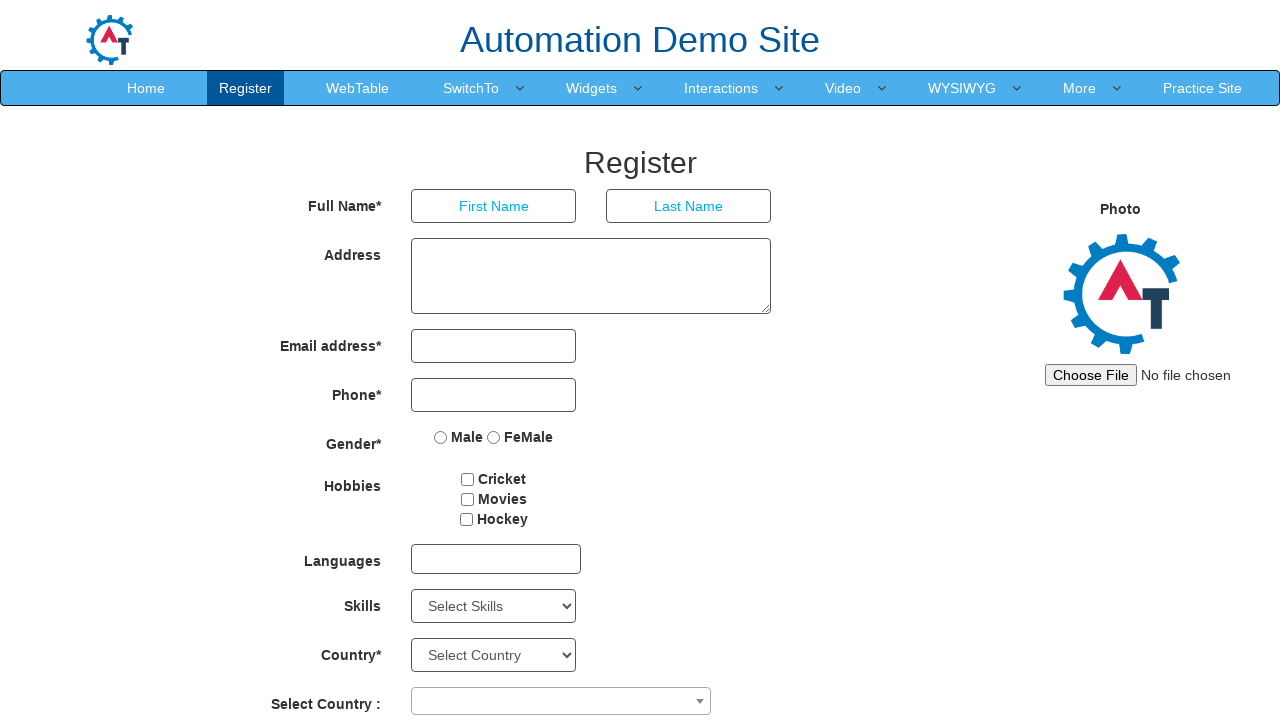

Clicked checkbox first time to select it at (468, 479) on #checkbox1
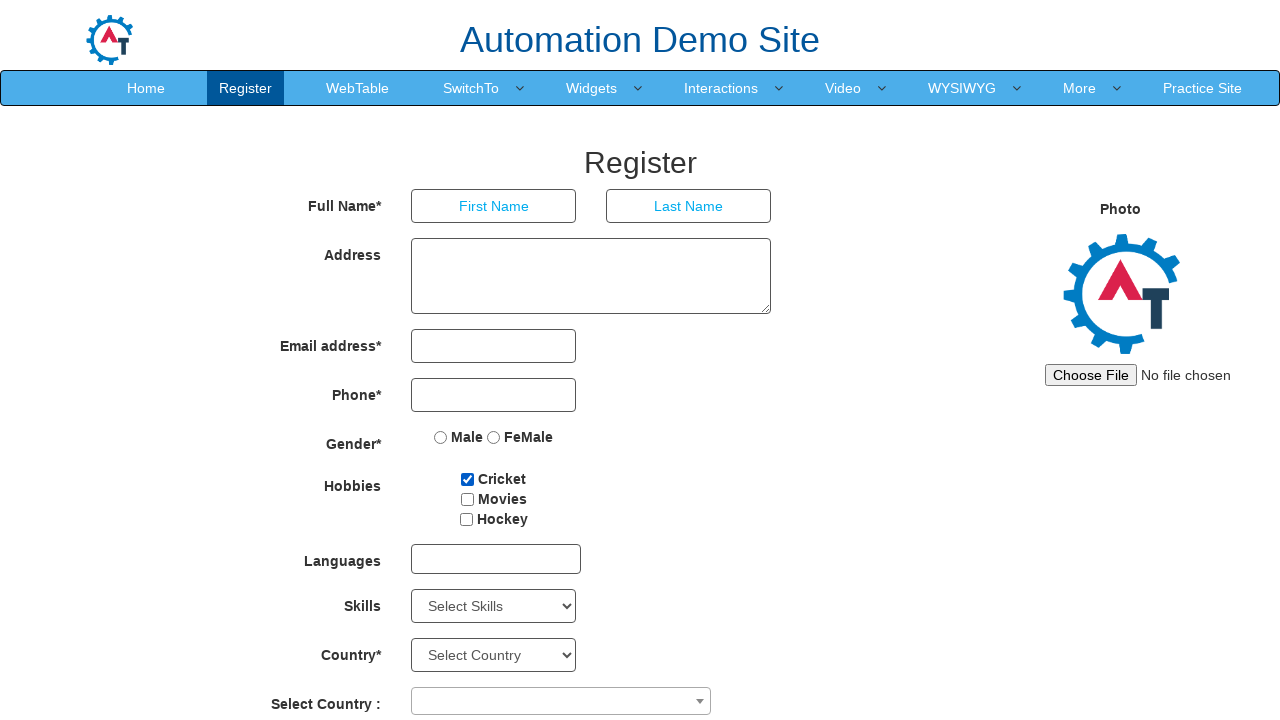

Verified checkbox is selected after first click
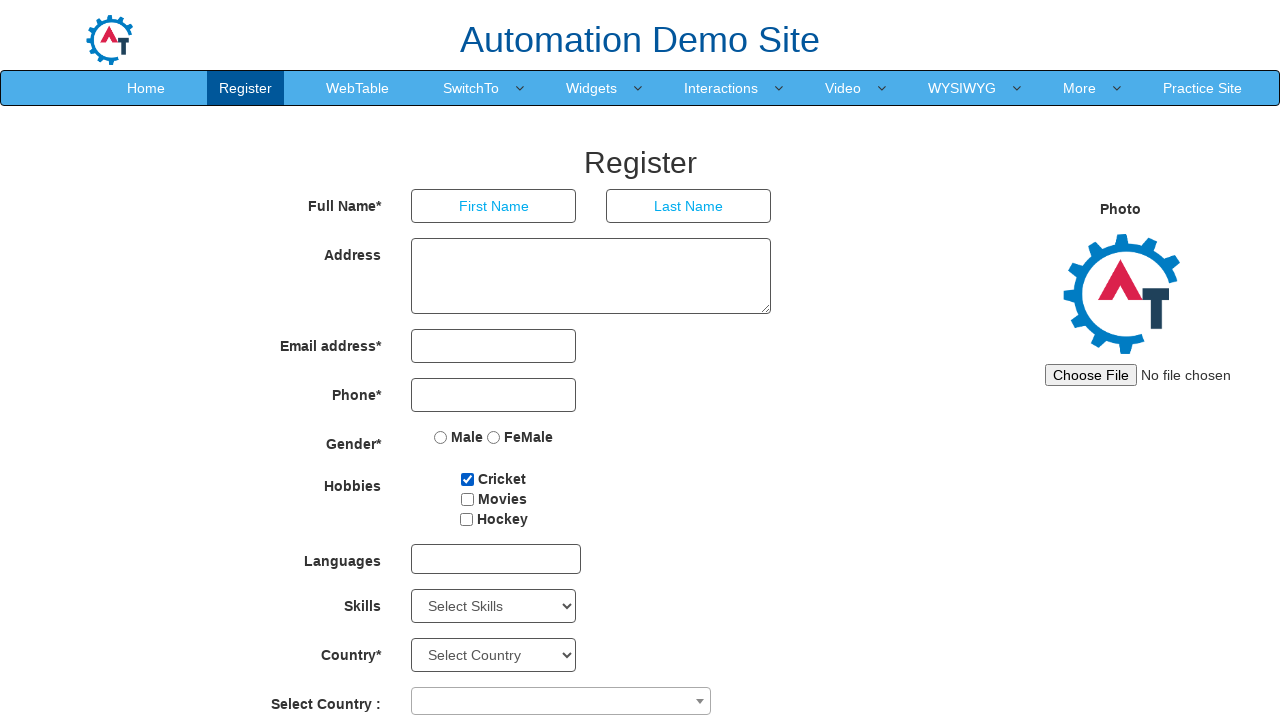

Clicked checkbox second time to deselect it at (468, 479) on #checkbox1
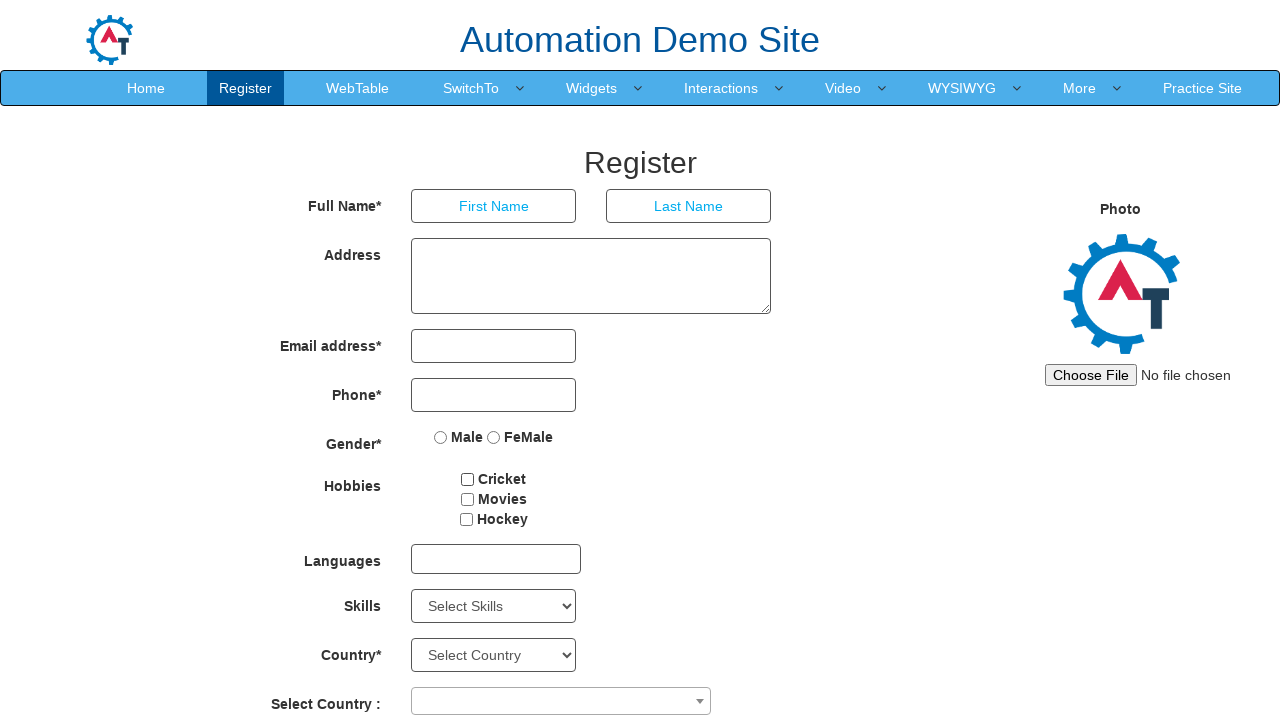

Verified checkbox is deselected after second click
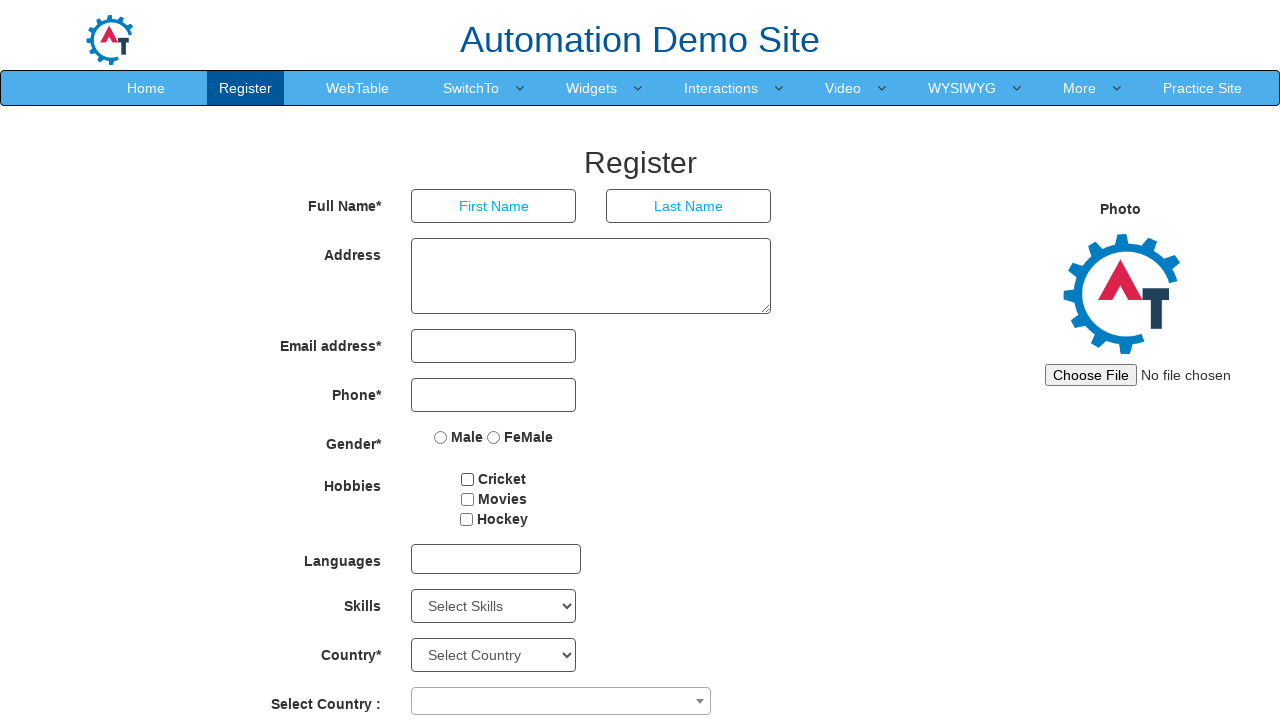

Located all links on the registration page
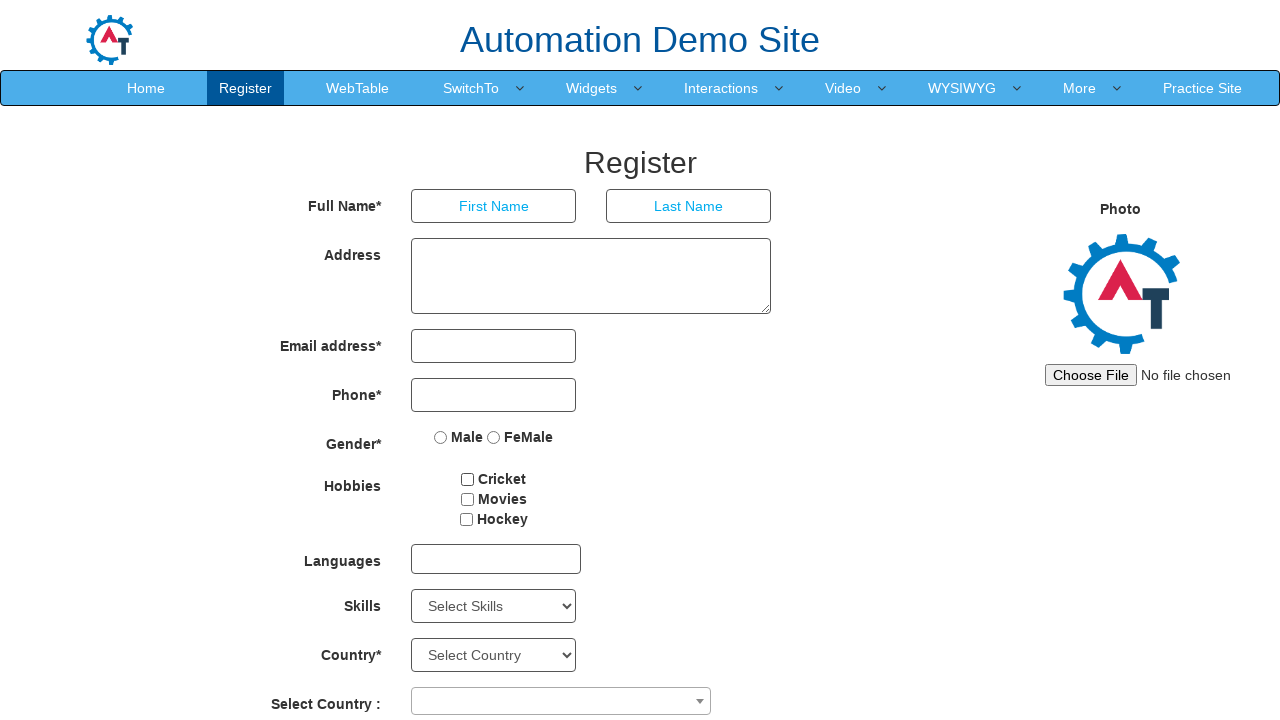

Counted 84 links on the page
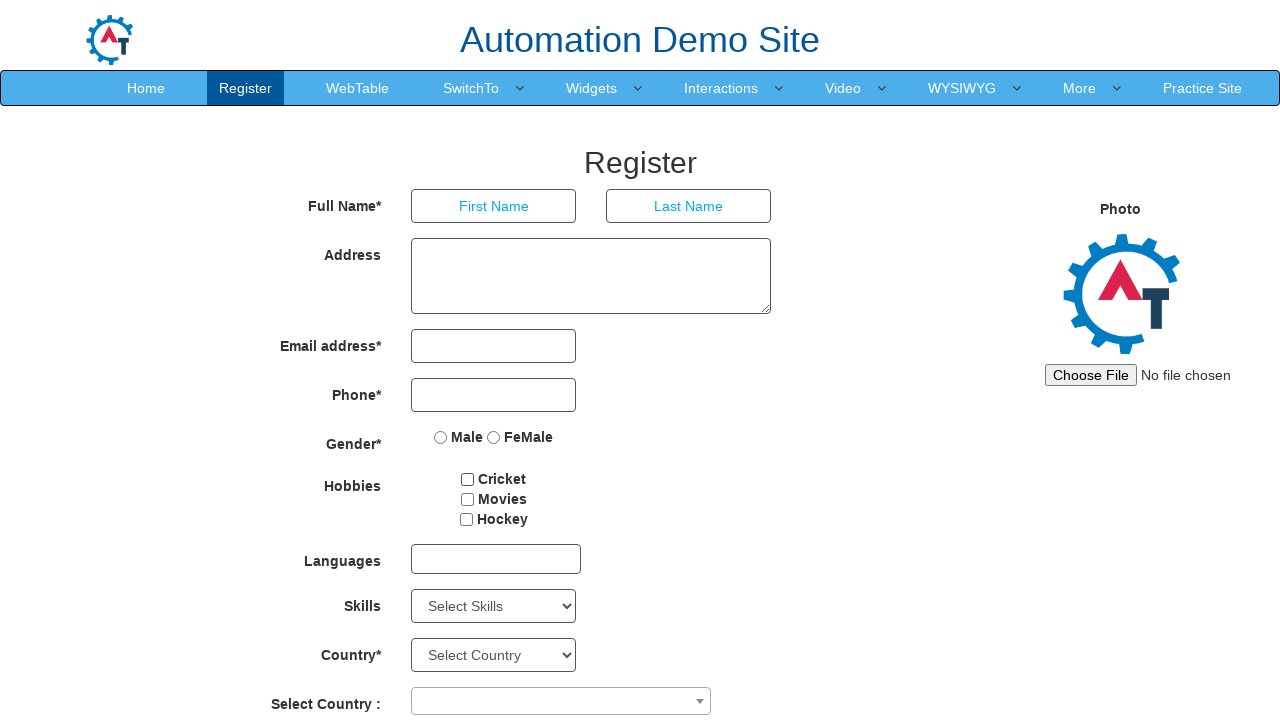

Verified that page contains at least one link
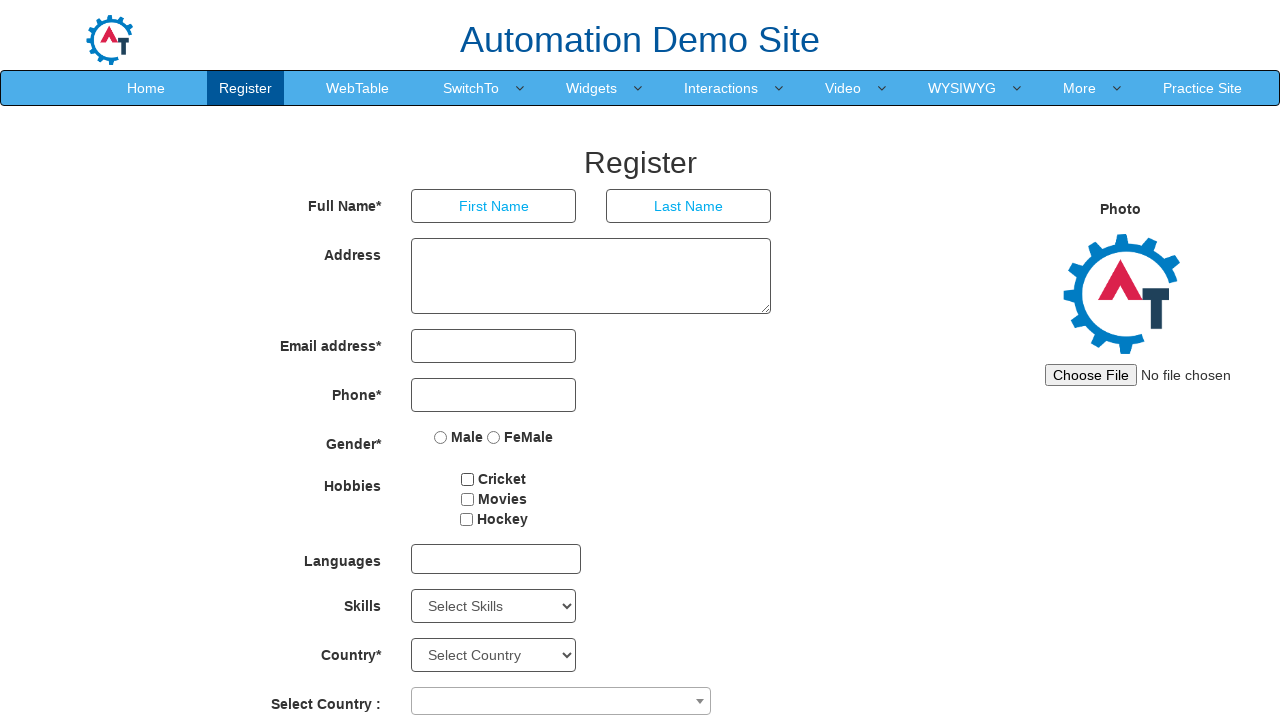

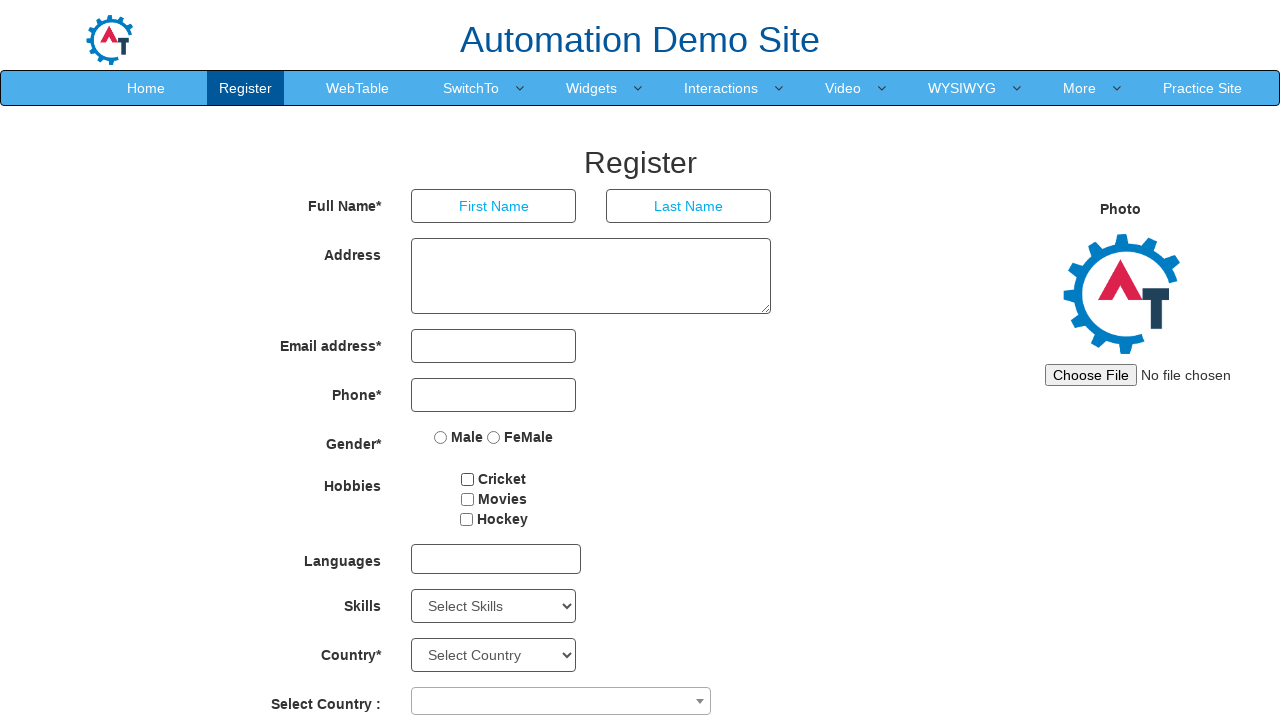